Navigates to NuGet website and performs keyboard input actions

Starting URL: https://nuget.org

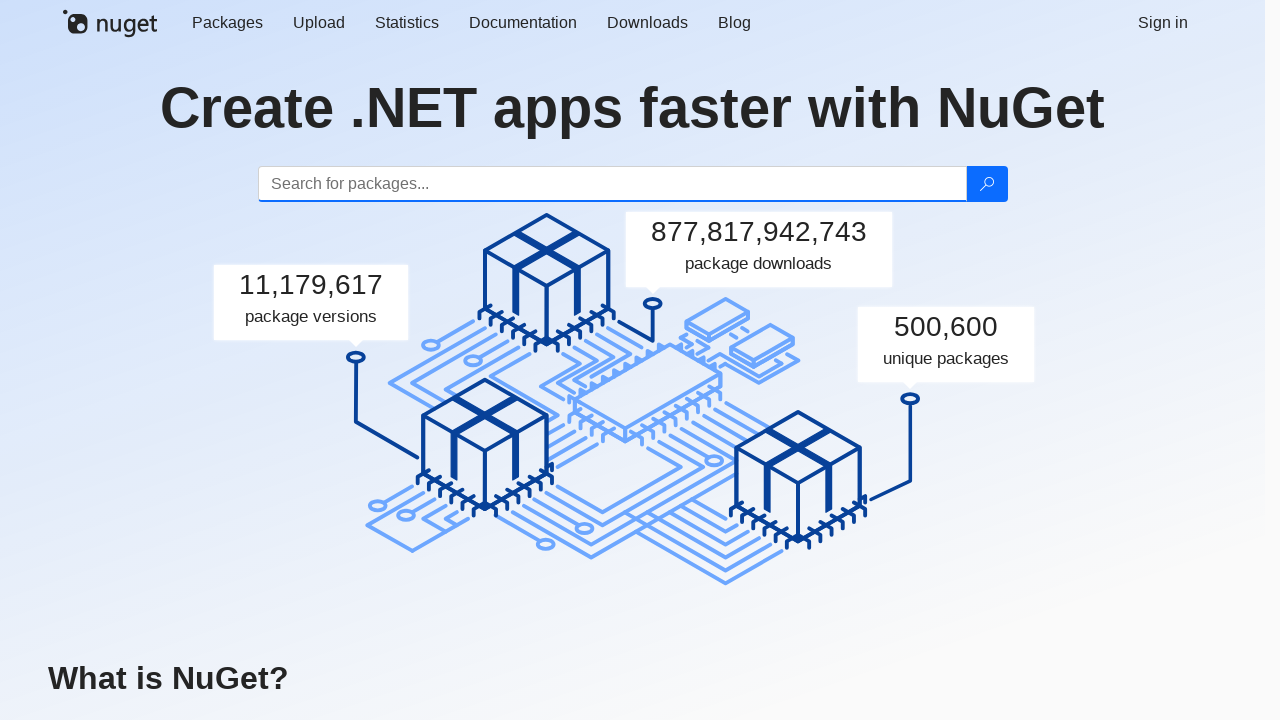

Page loaded with domcontentloaded state
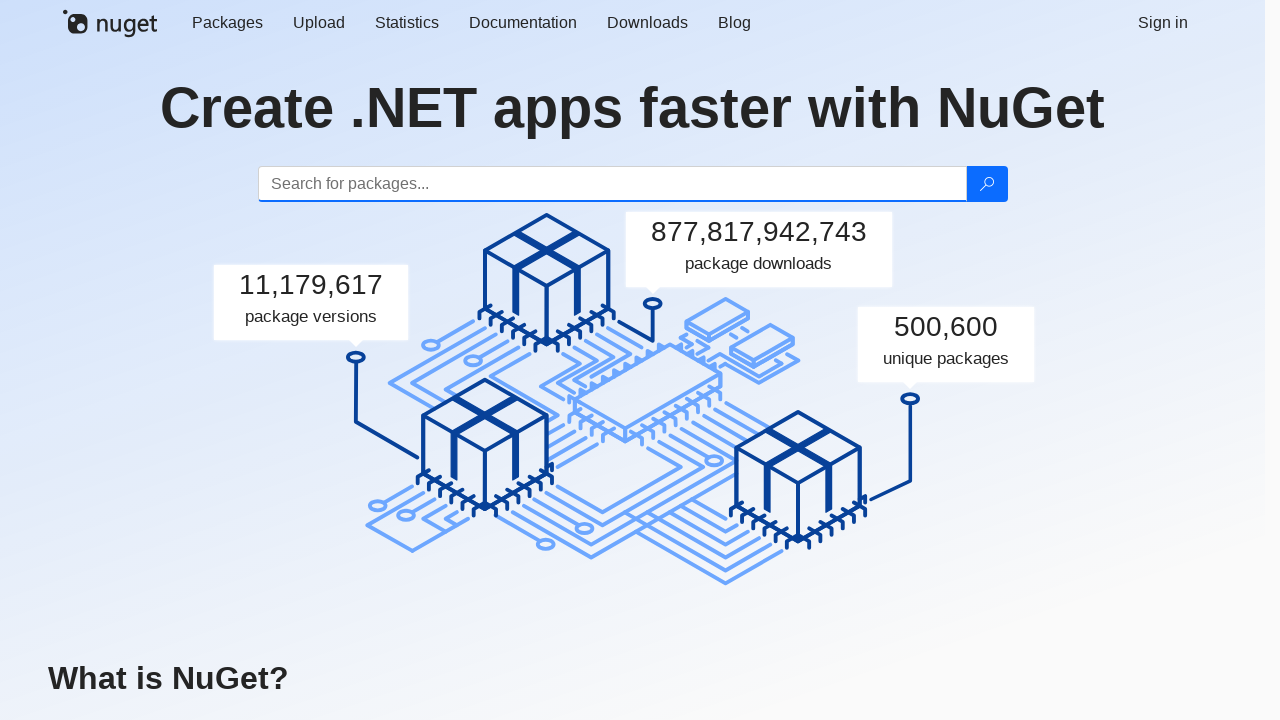

Typed 'abc' using keyboard
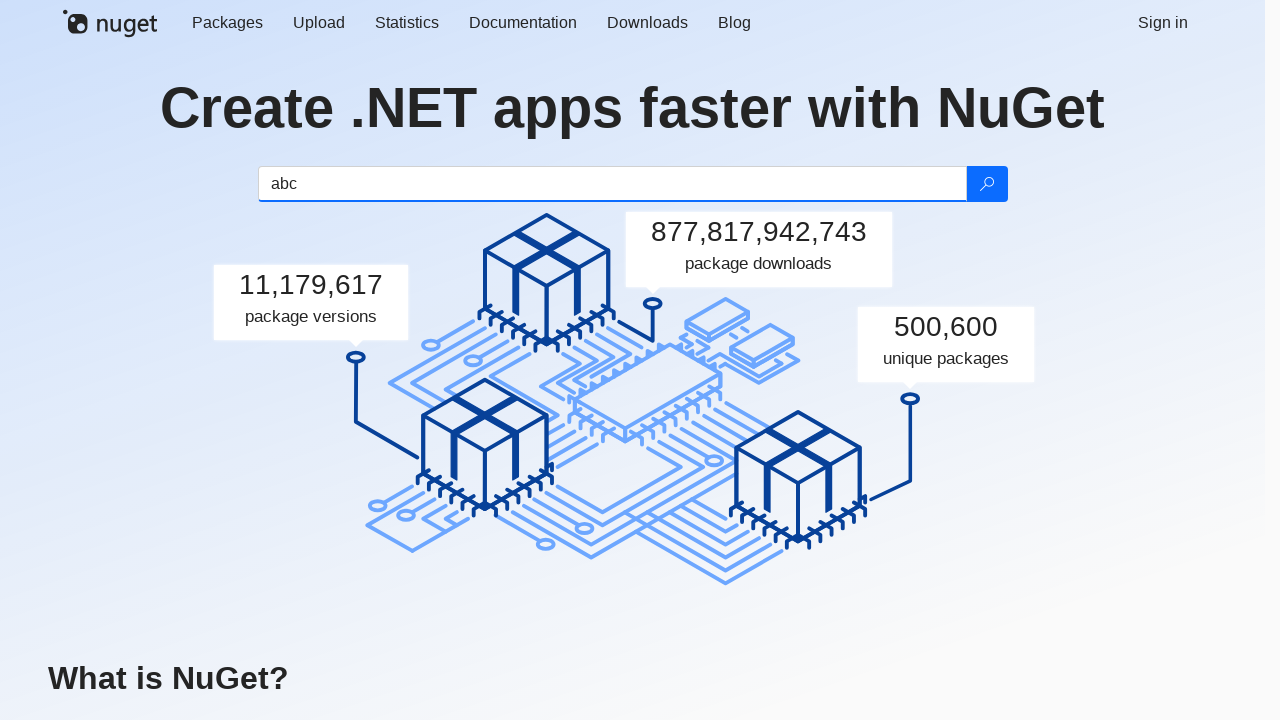

Typed 'Hi,' using keyboard
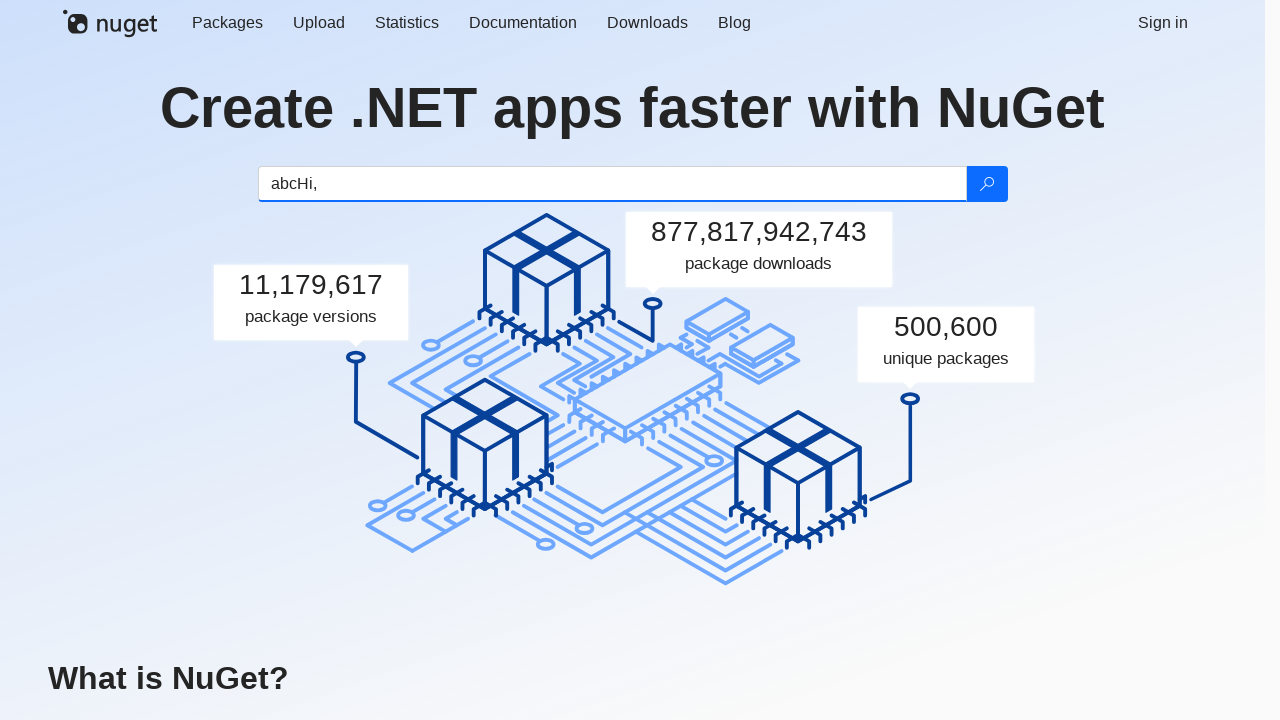

Waited 1000ms
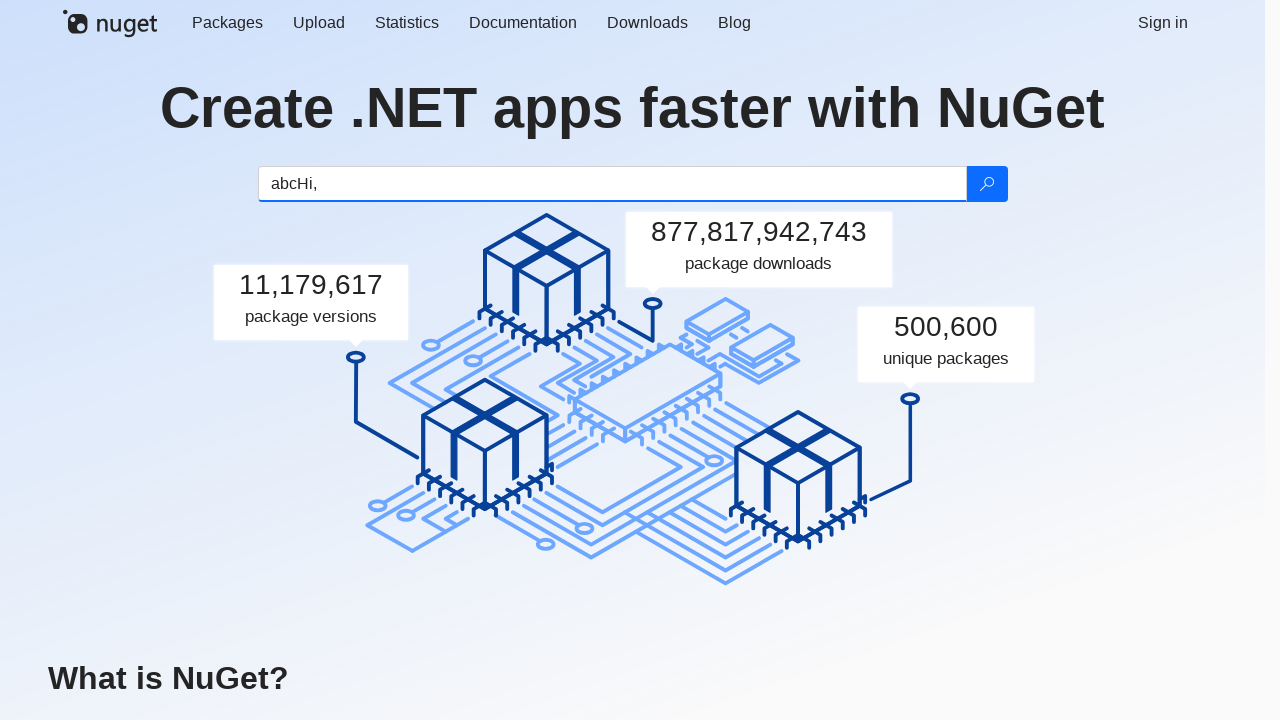

Typed 'World' using keyboard
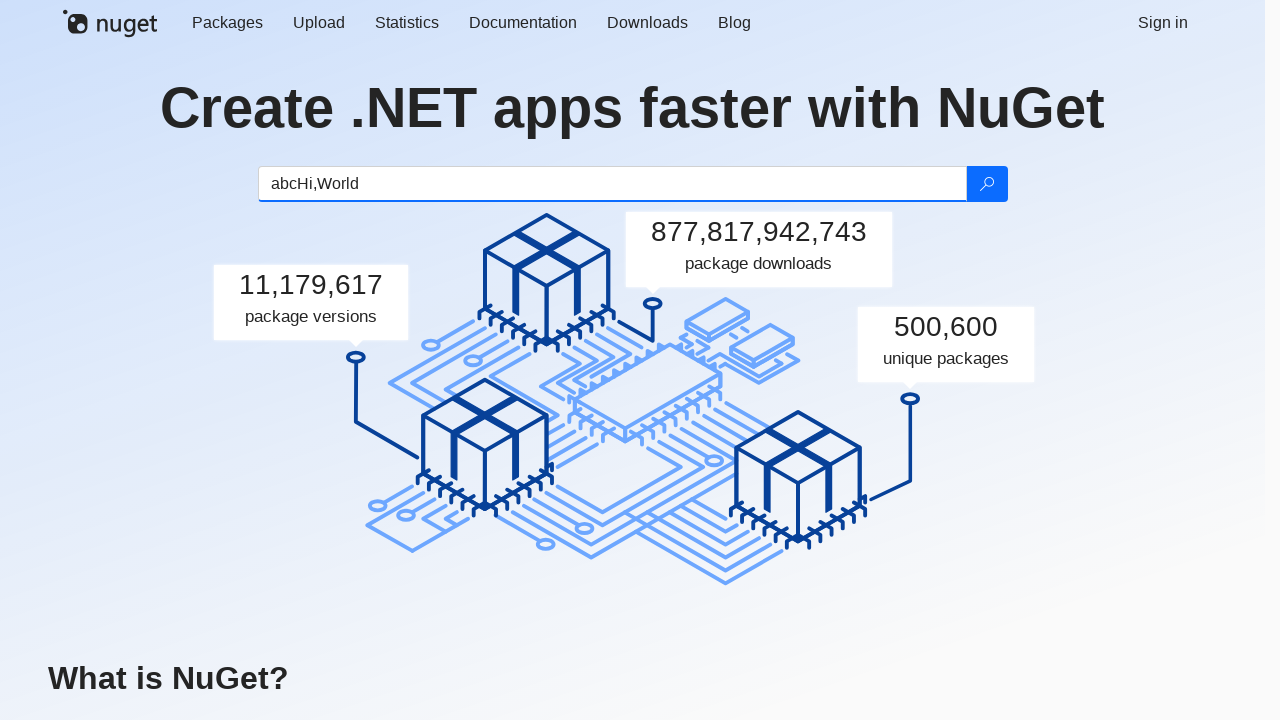

Waited 1000ms
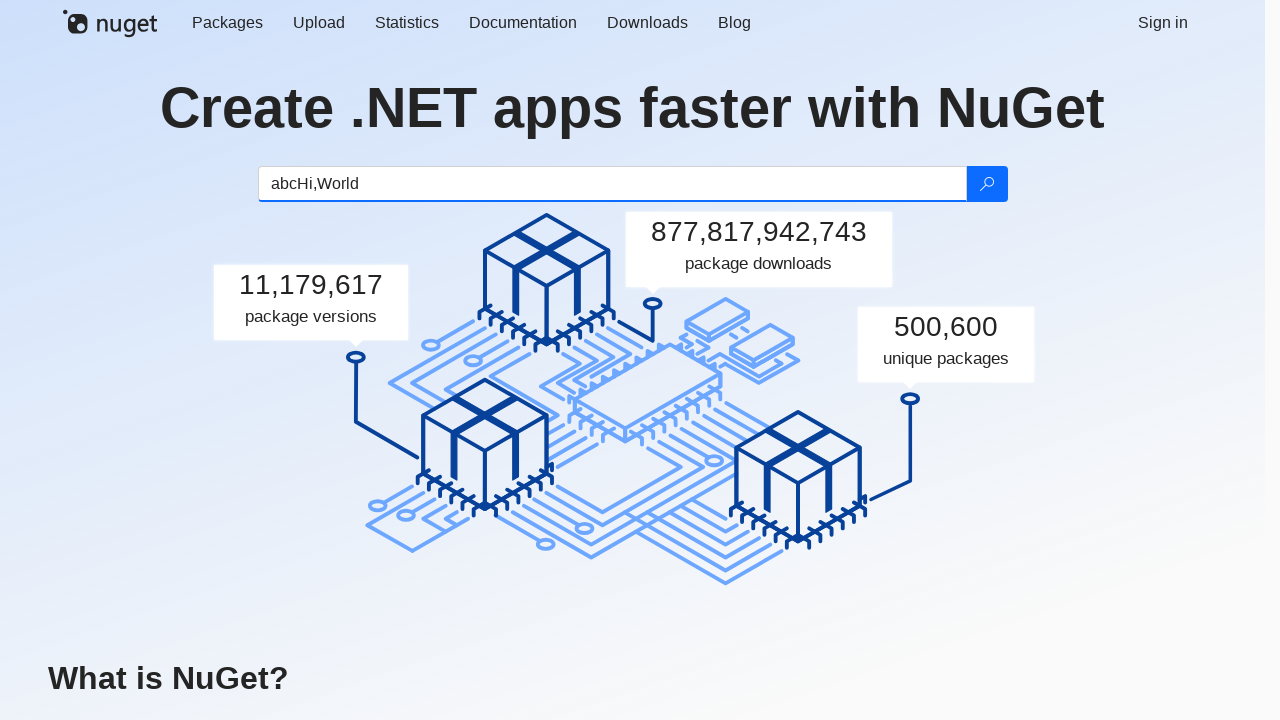

Typed '!' using keyboard
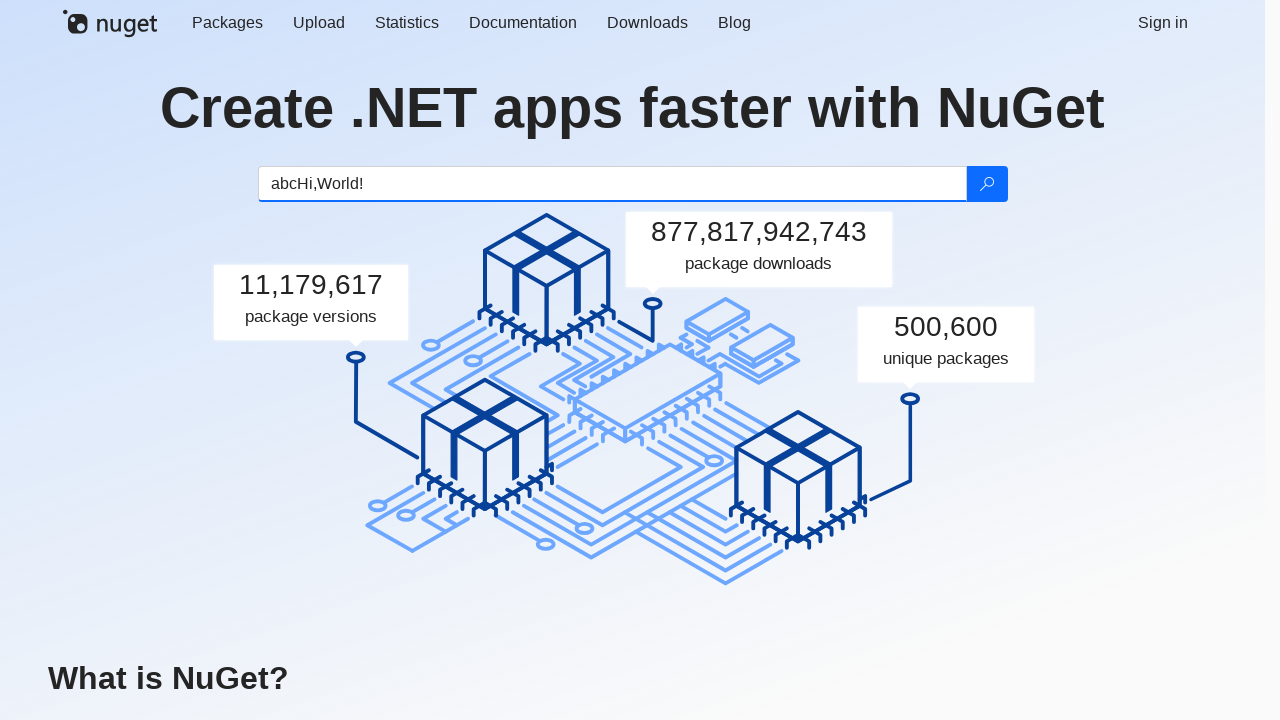

Waited 1000ms
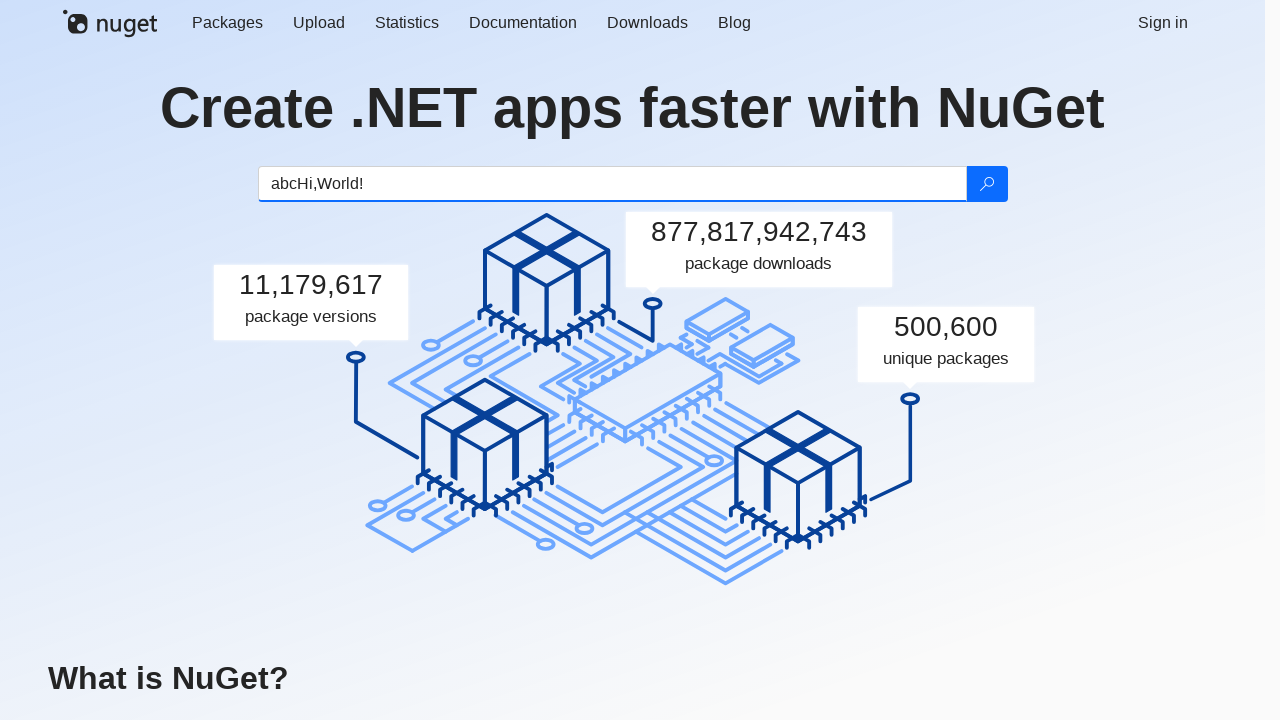

Typed 'qwe' using keyboard
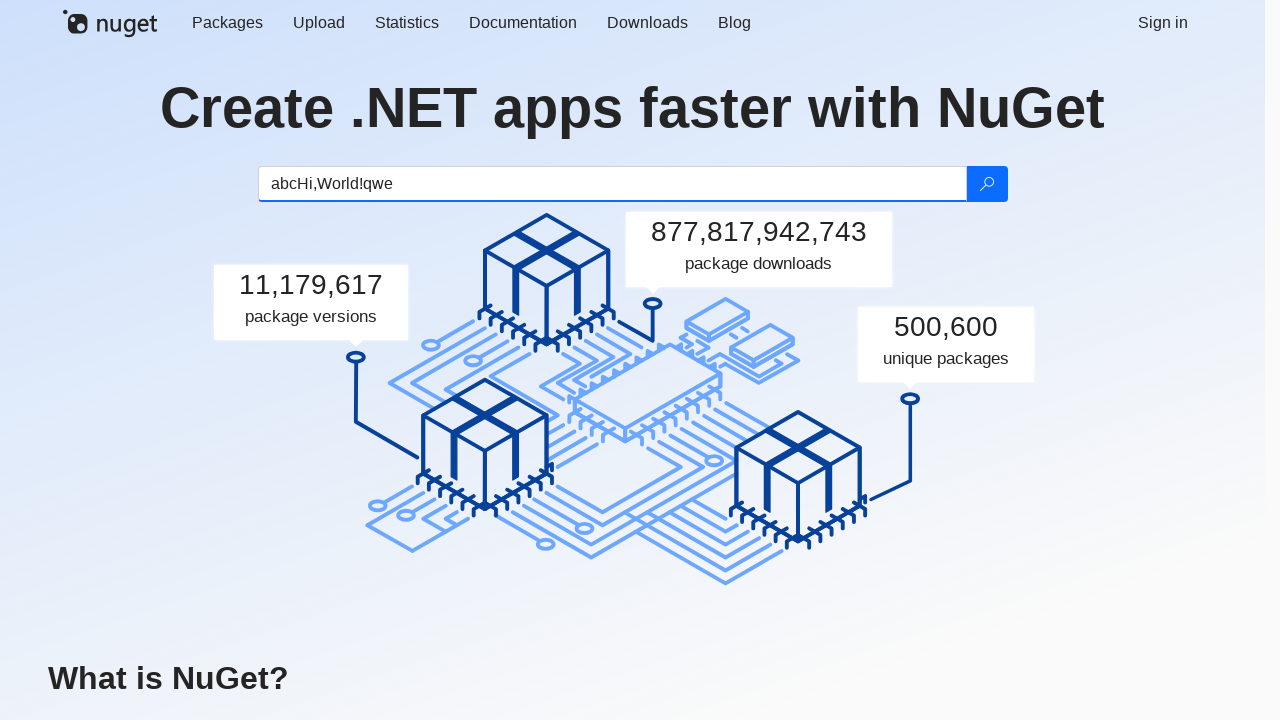

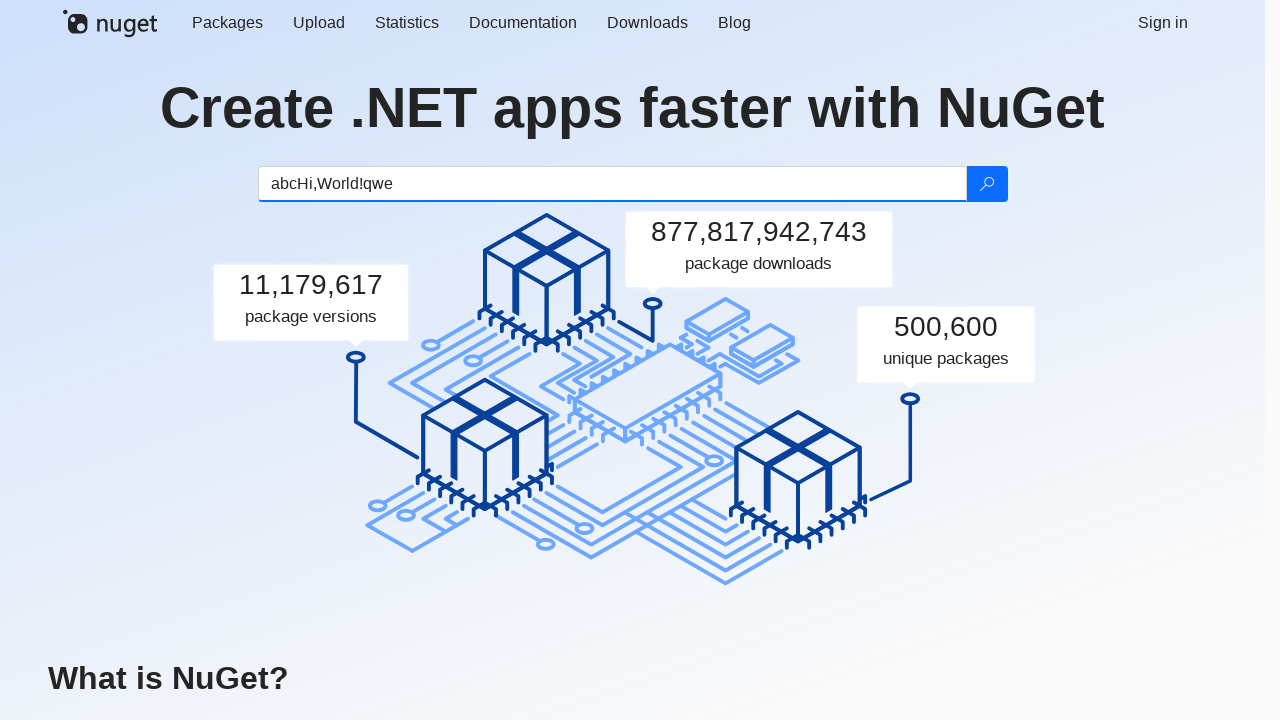